Clicks the signup button and verifies navigation to the signup page

Starting URL: http://selenium-blog.herokuapp.com

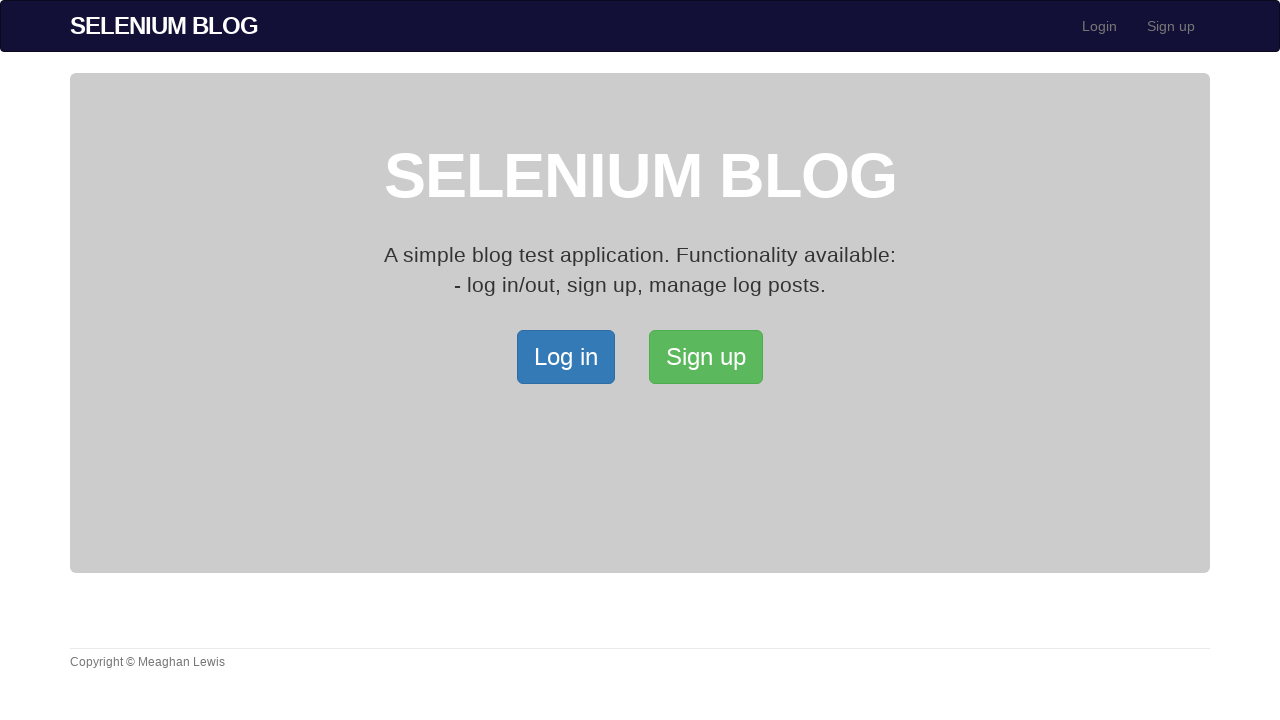

Clicked the signup button at (706, 357) on xpath=/html/body/div[2]/div/a[2]
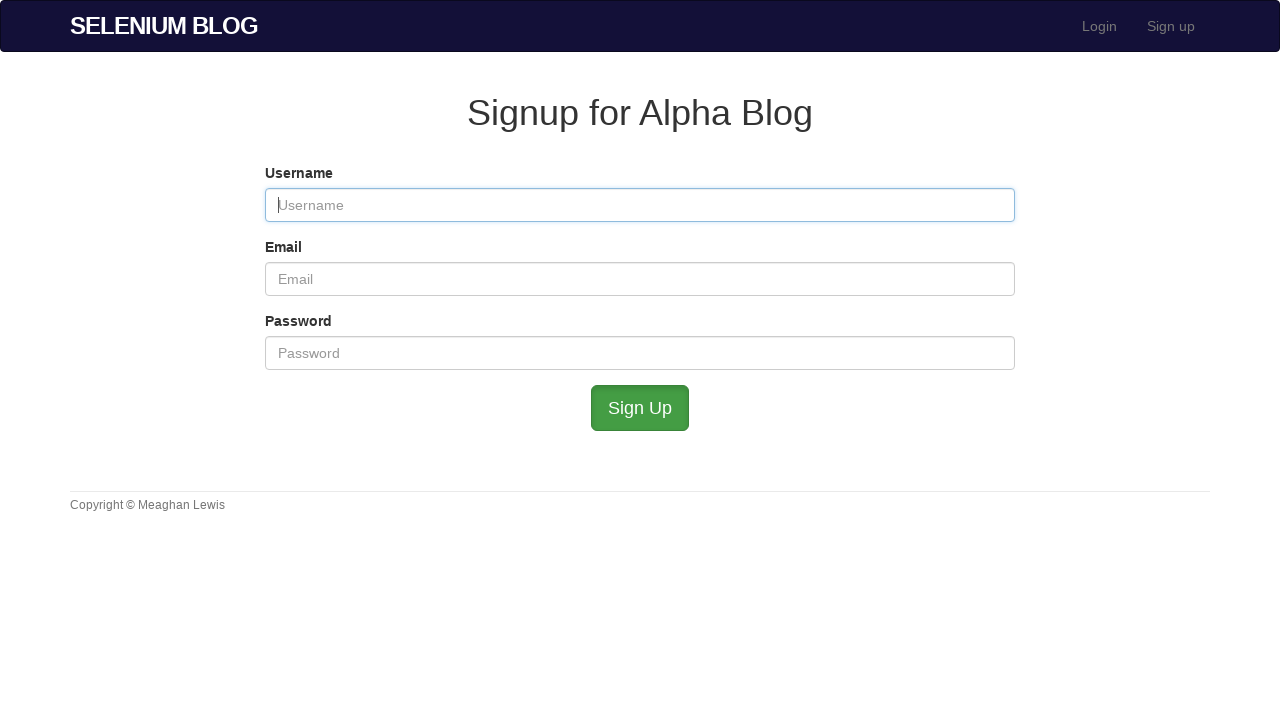

Verified navigation to signup page
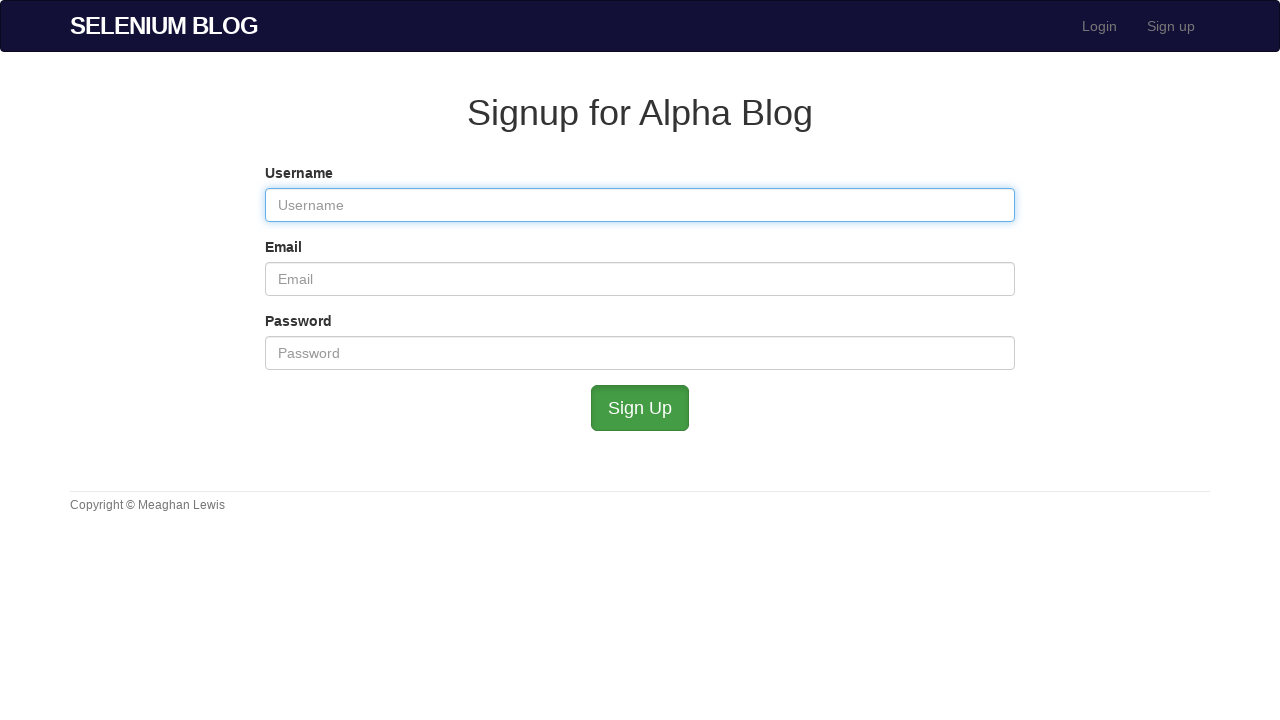

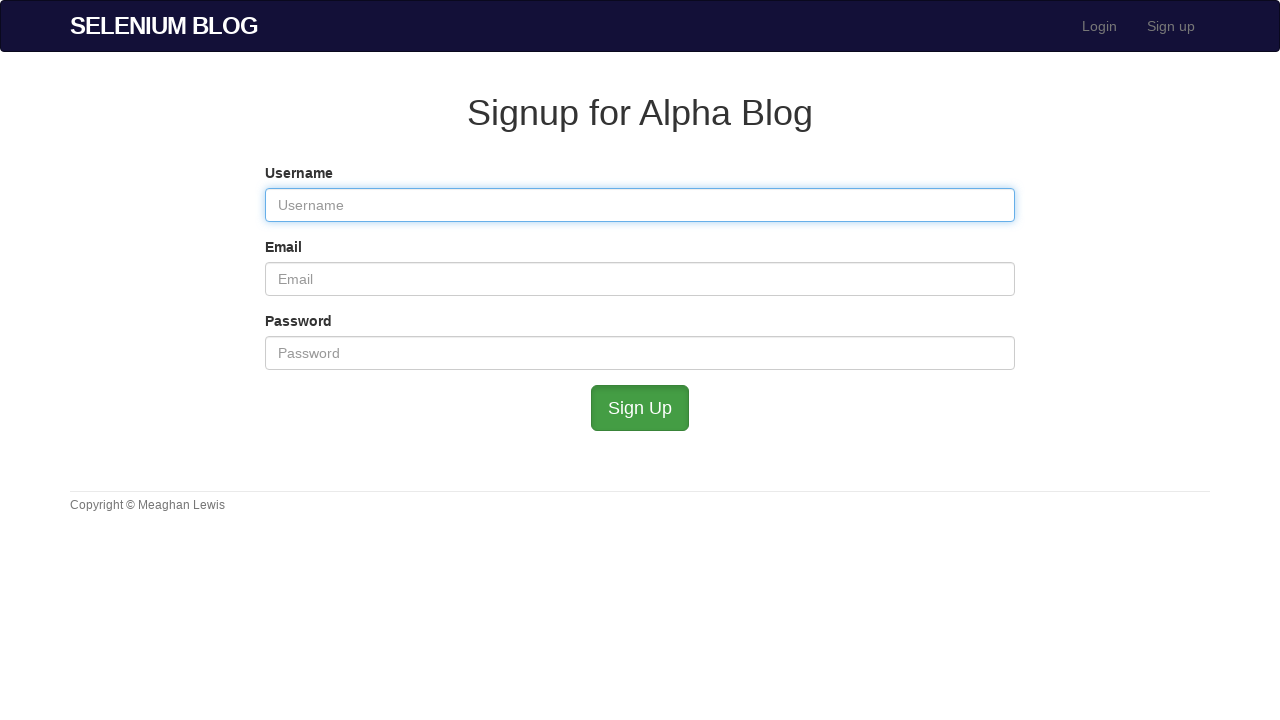